Tests clicking on checkout button and verifying navigation to checkout page

Starting URL: https://webshop-agil-testautomatiserare.netlify.app

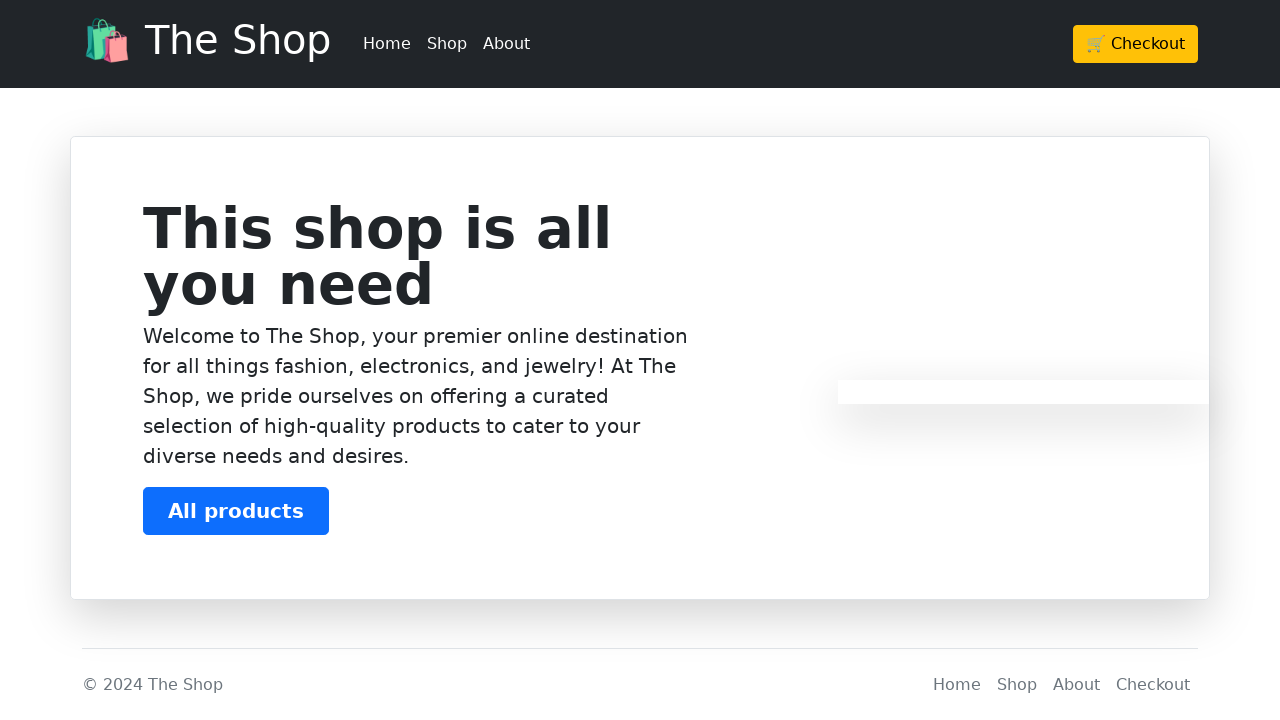

Waited for checkout button to be visible
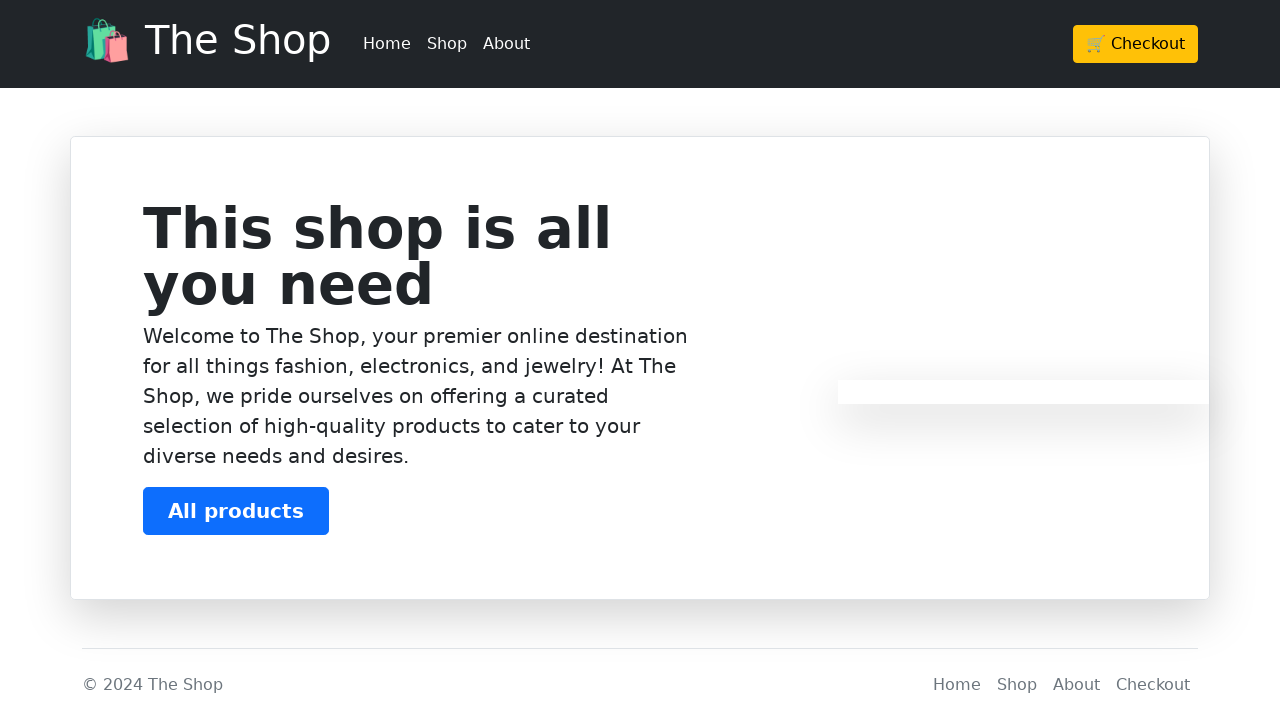

Clicked checkout button at (1136, 44) on body header div div div a
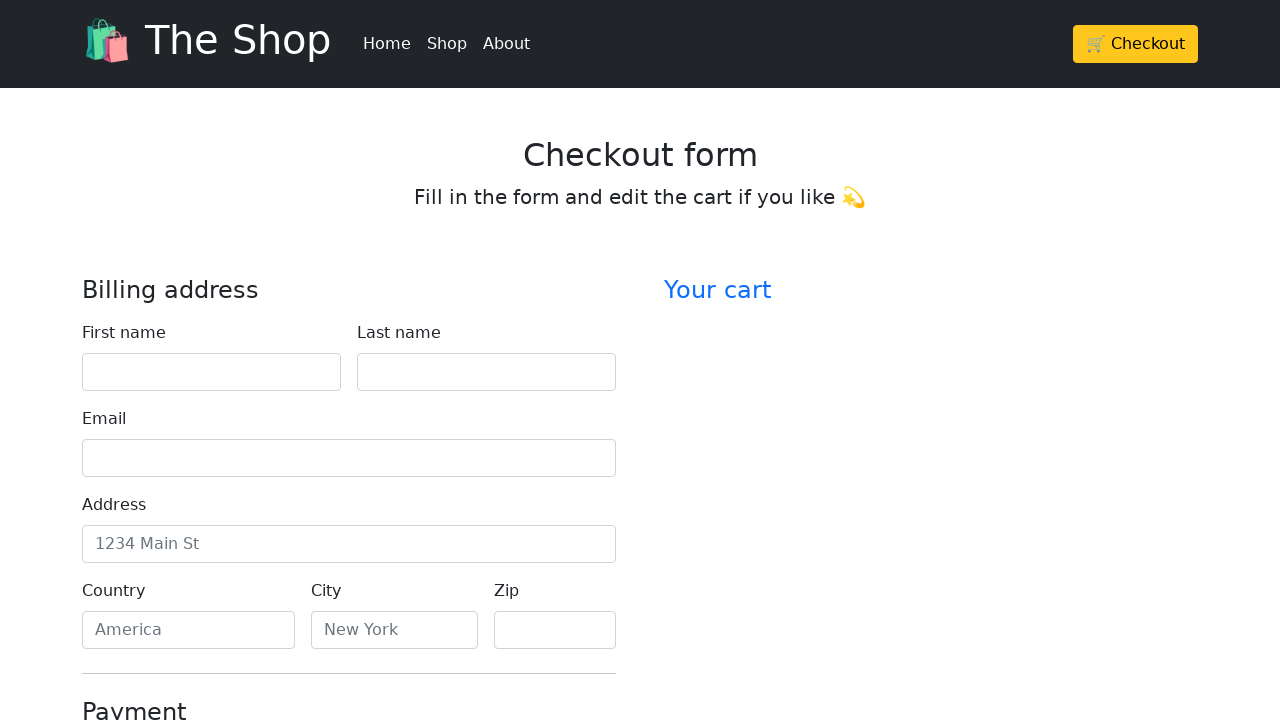

Verified navigation to checkout page
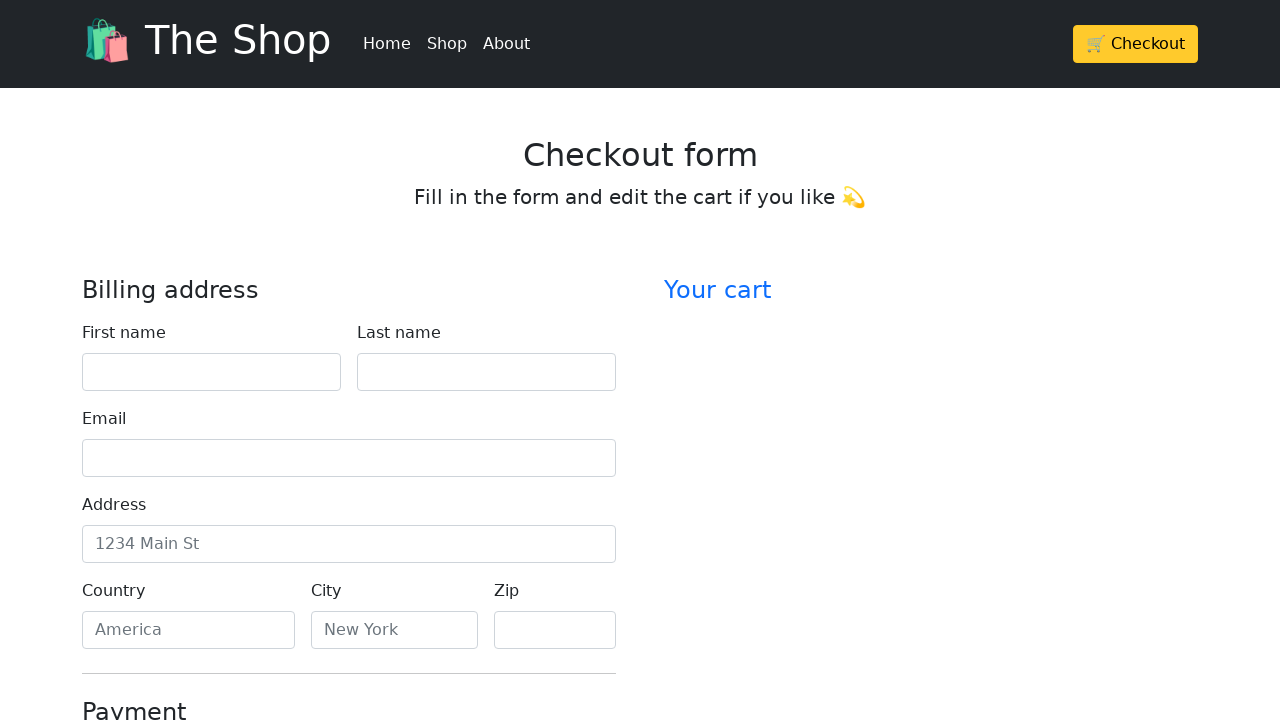

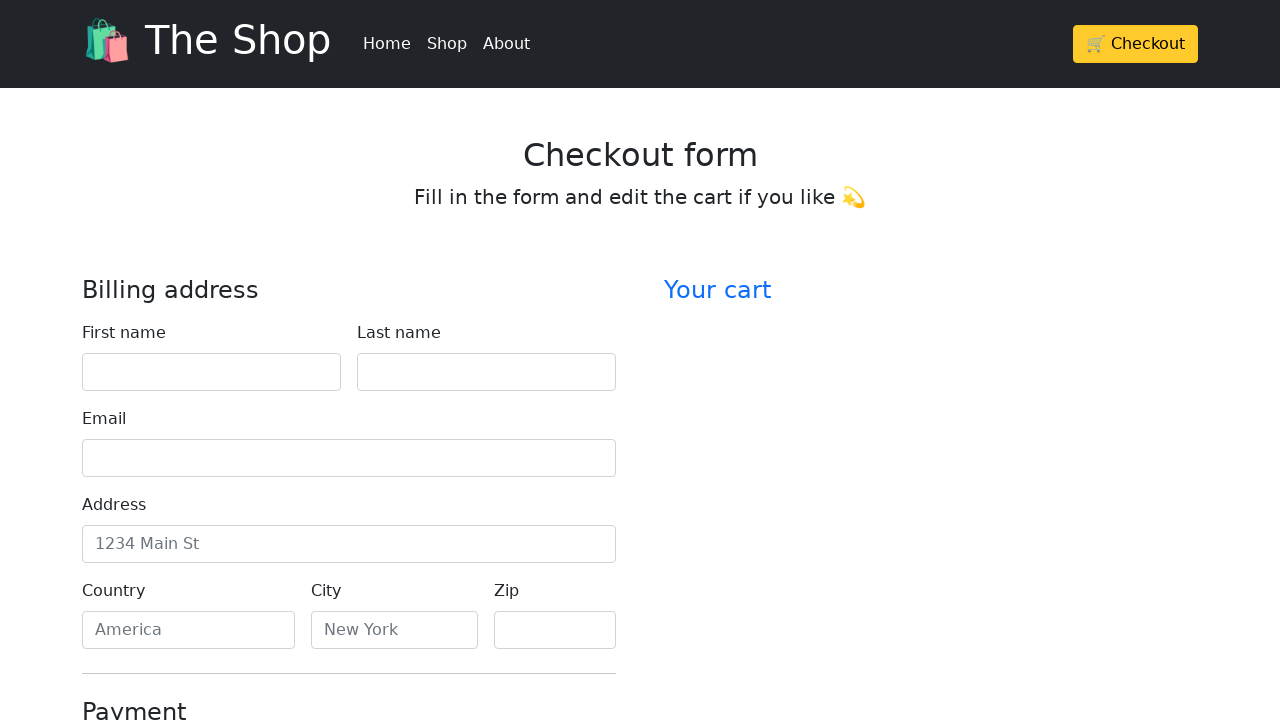